Tests checkbox selection functionality by navigating to a dropdowns page and selecting multiple car brand checkboxes (Ford, BMW, Tesla)

Starting URL: https://dmytro-ch21.github.io/

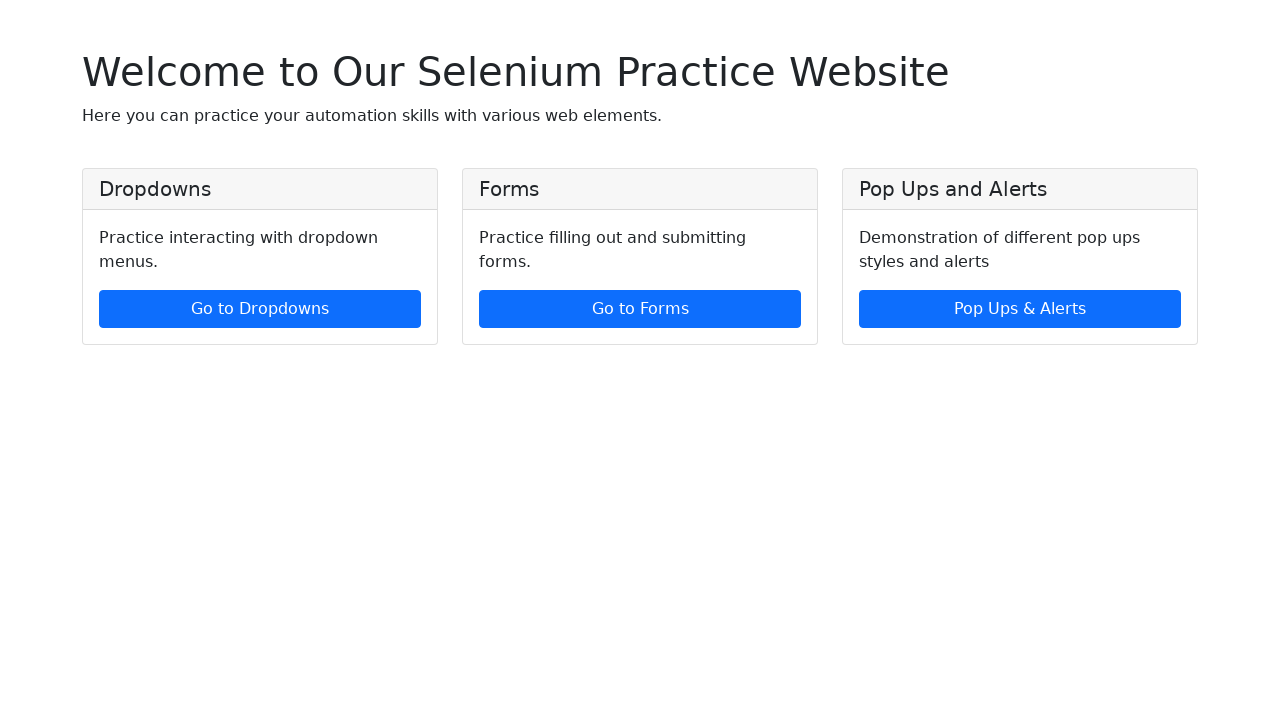

Clicked 'Go to Dropdowns' link to navigate to dropdowns page at (260, 309) on xpath=//a[normalize-space()='Go to Dropdowns']
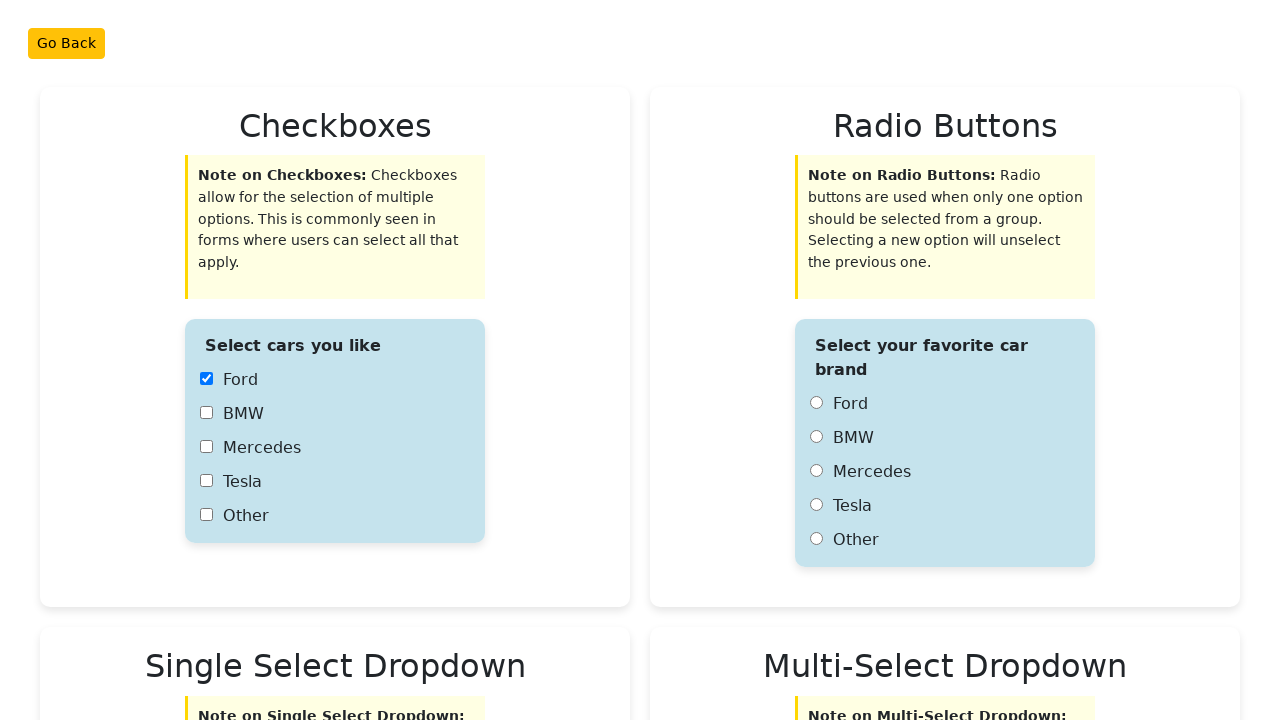

Dropdowns page loaded and checkbox elements are visible
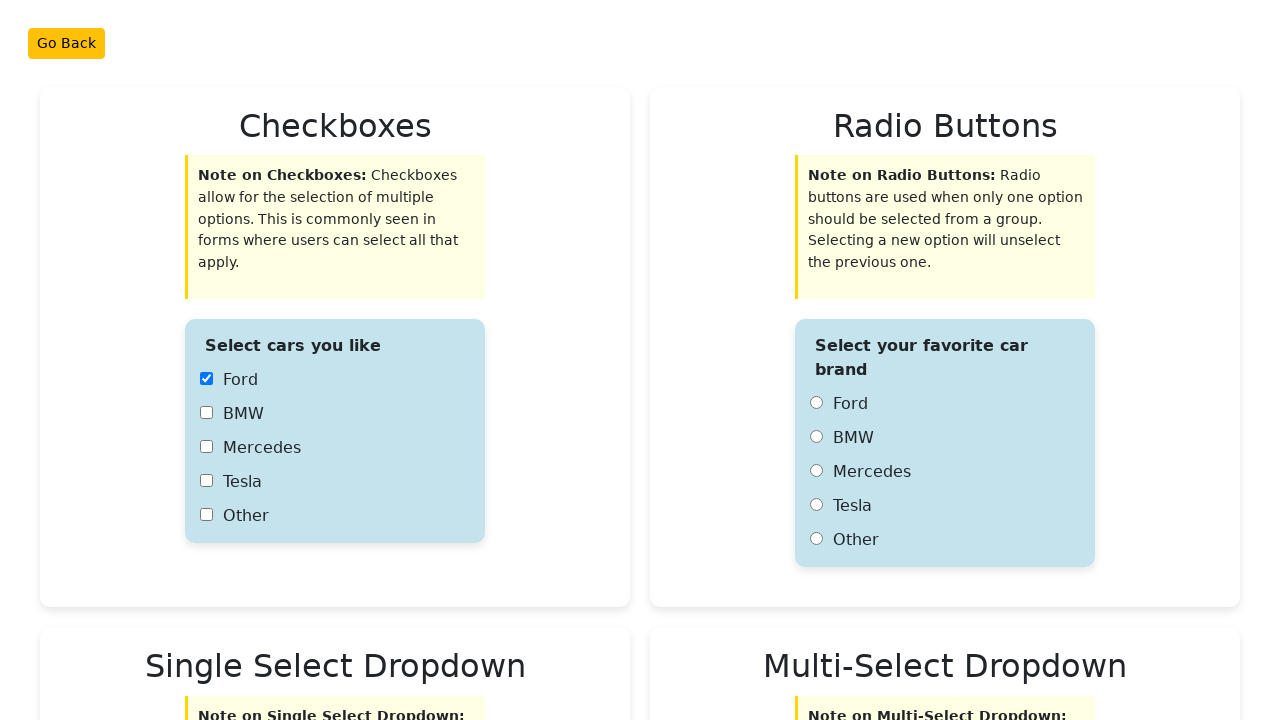

Ford checkbox was already selected
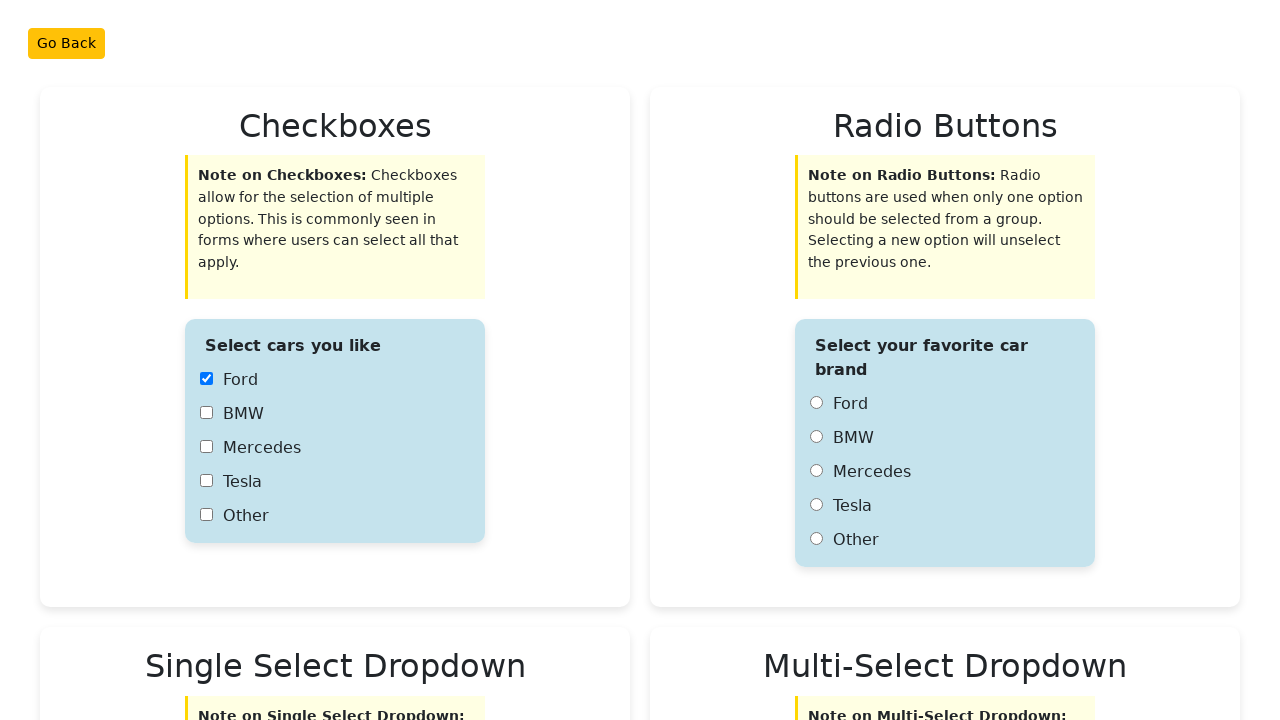

Selected BMW checkbox at (206, 413) on #option2
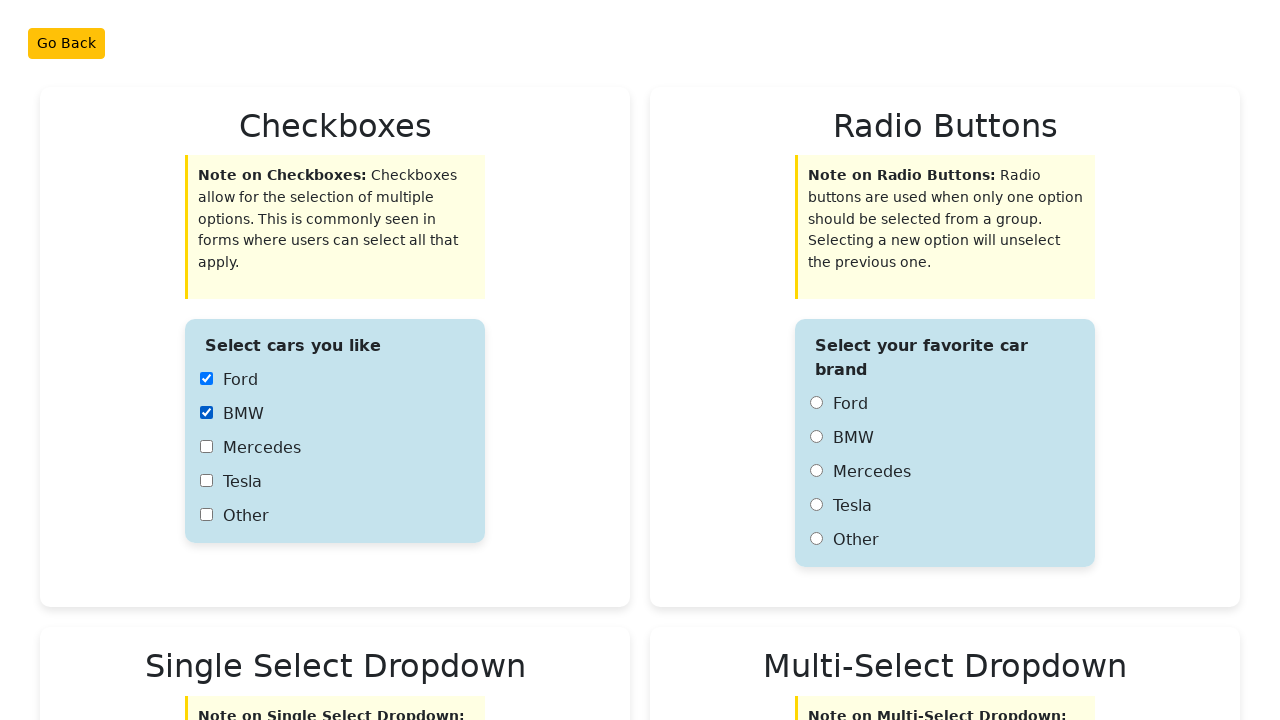

Selected Tesla checkbox at (206, 481) on #option4
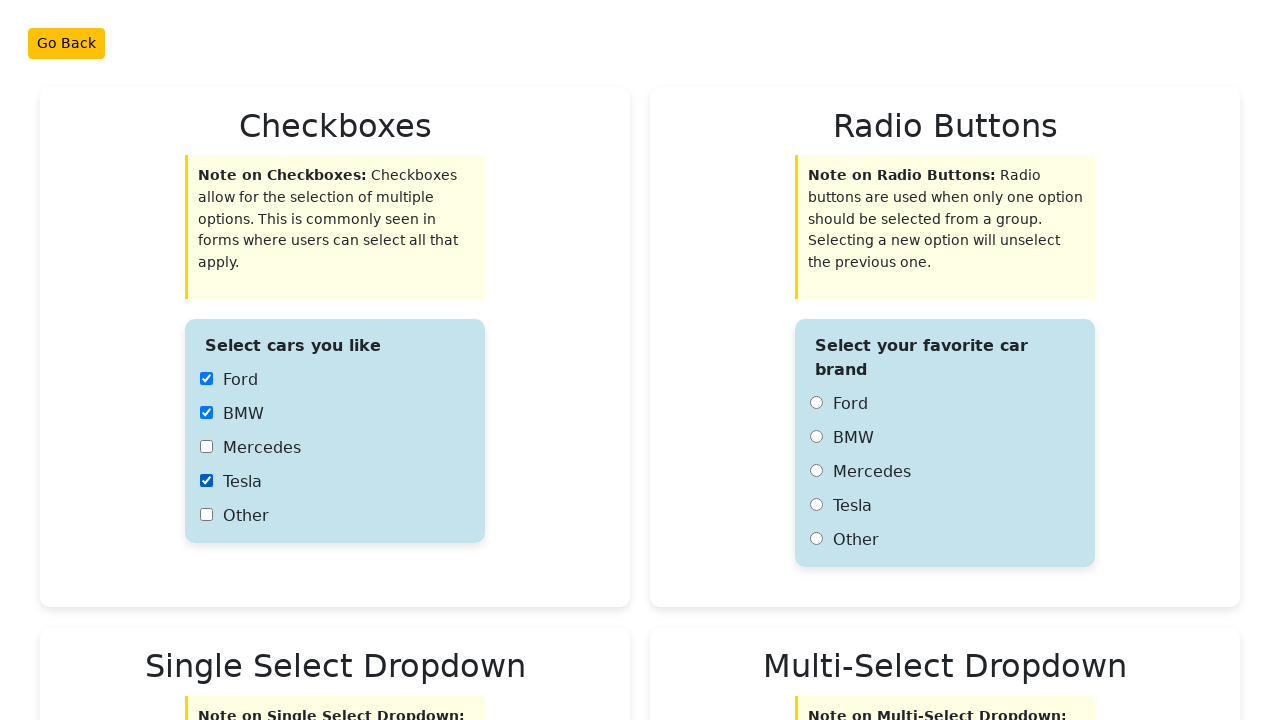

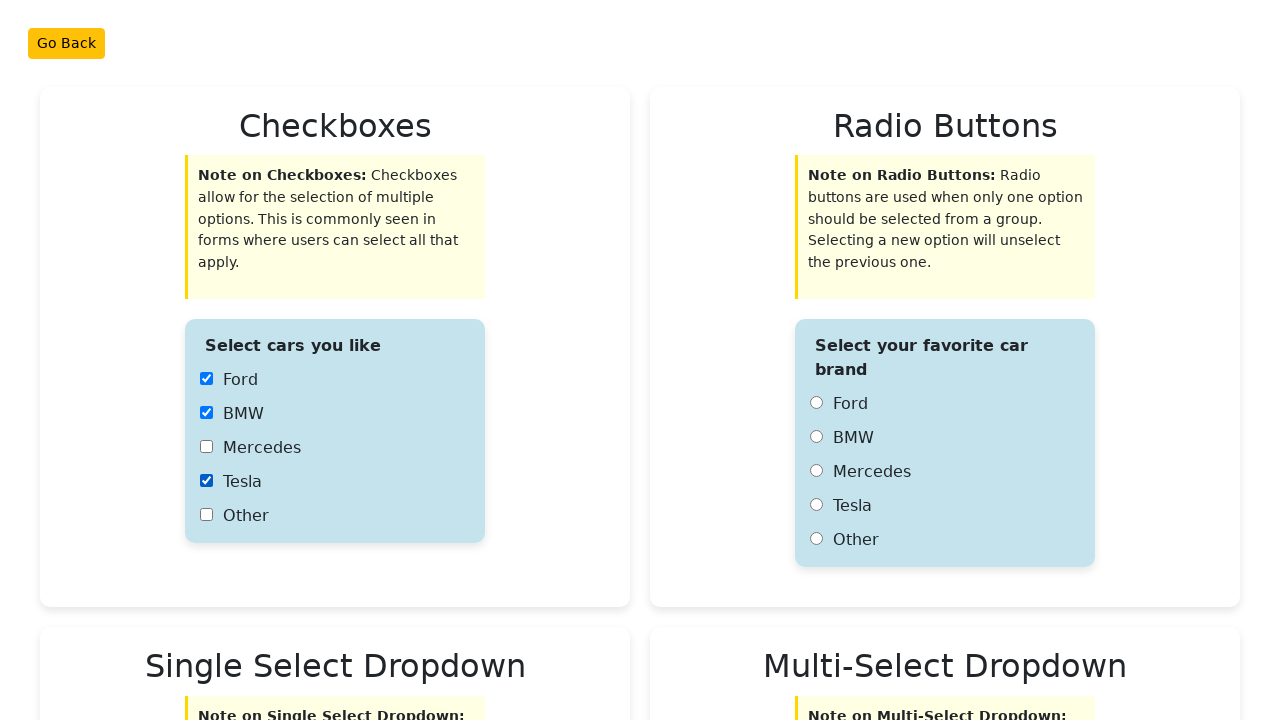